Tests search functionality by entering a search query in the search field and pressing Enter to submit

Starting URL: https://www.wizardpc.ba/

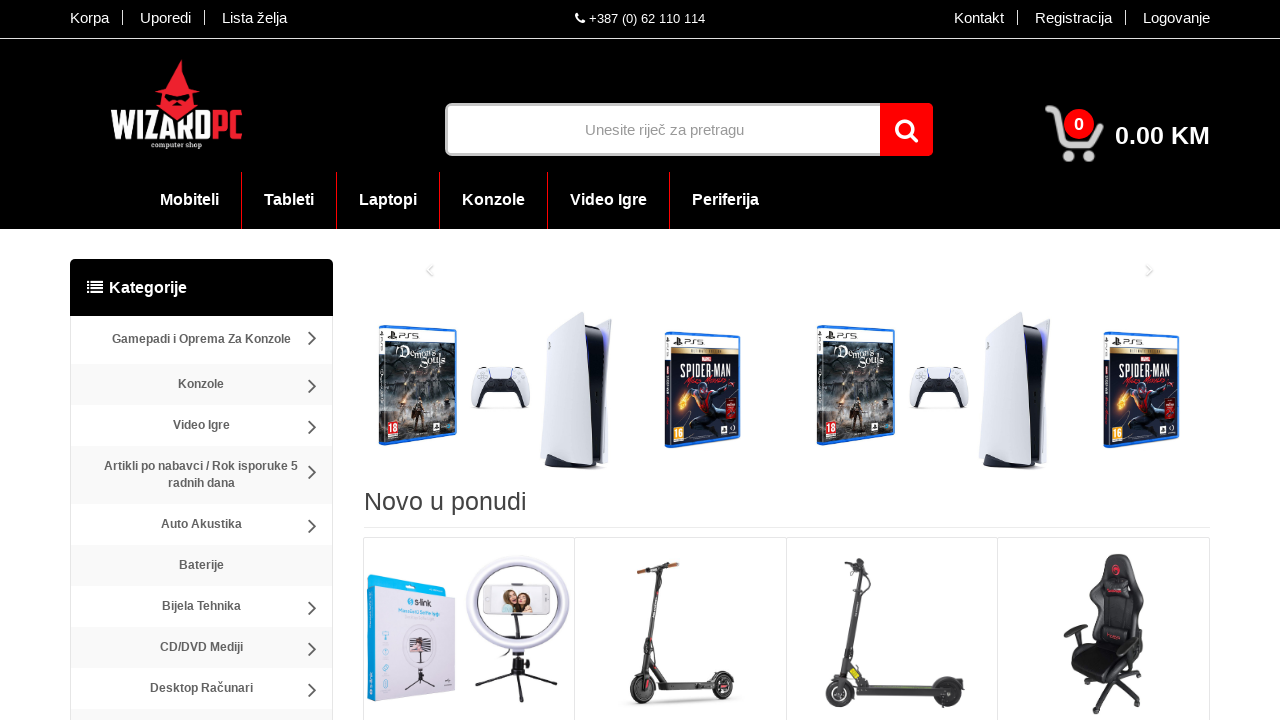

Filled search field with 'laptop' on #searchfor
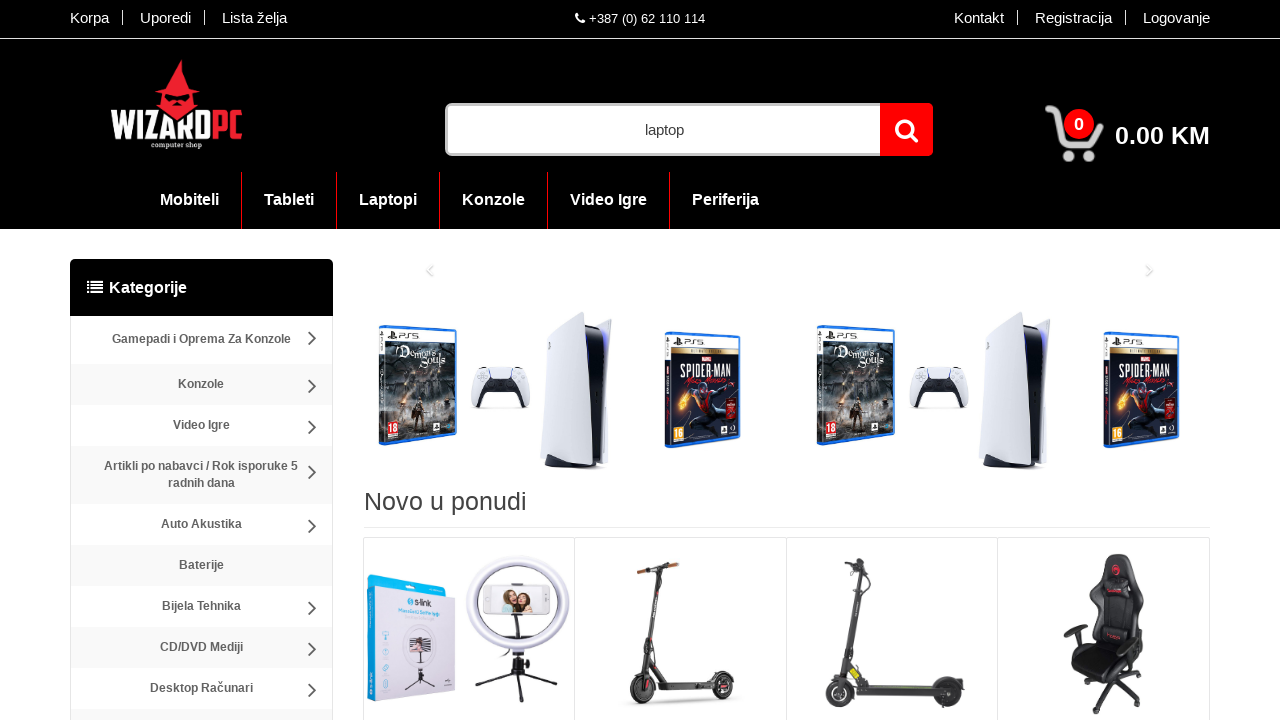

Pressed Enter to submit search query on #searchfor
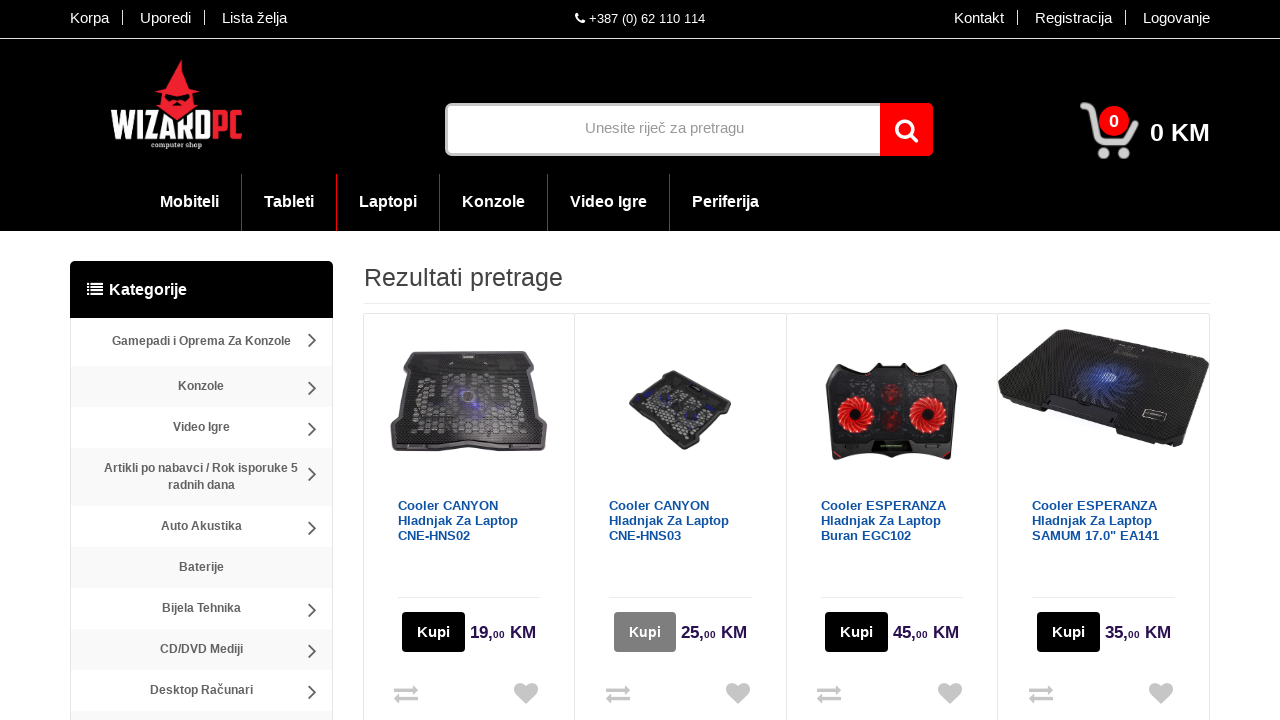

Search results page loaded successfully
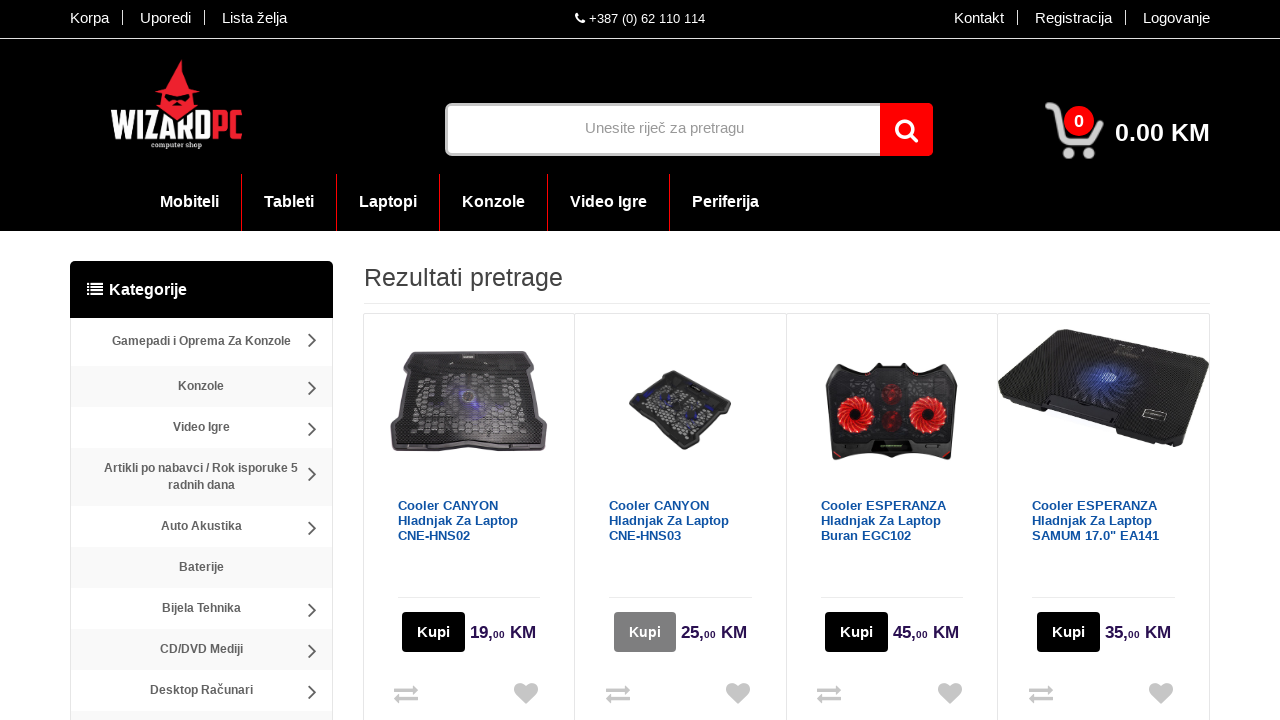

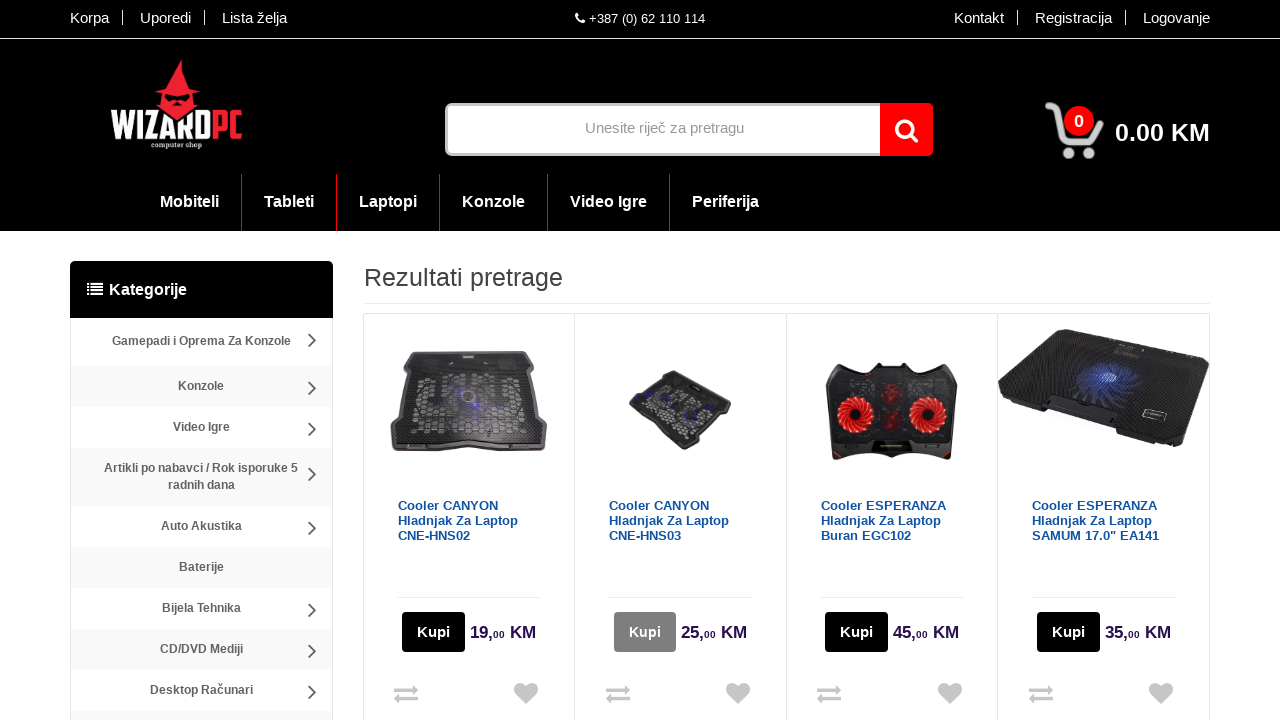